Tests the book review functionality by navigating to a book page, clicking on reviews tab, submitting a 5-star review with comment, name and email, then verifying the review was posted

Starting URL: https://practice.automationtesting.in/

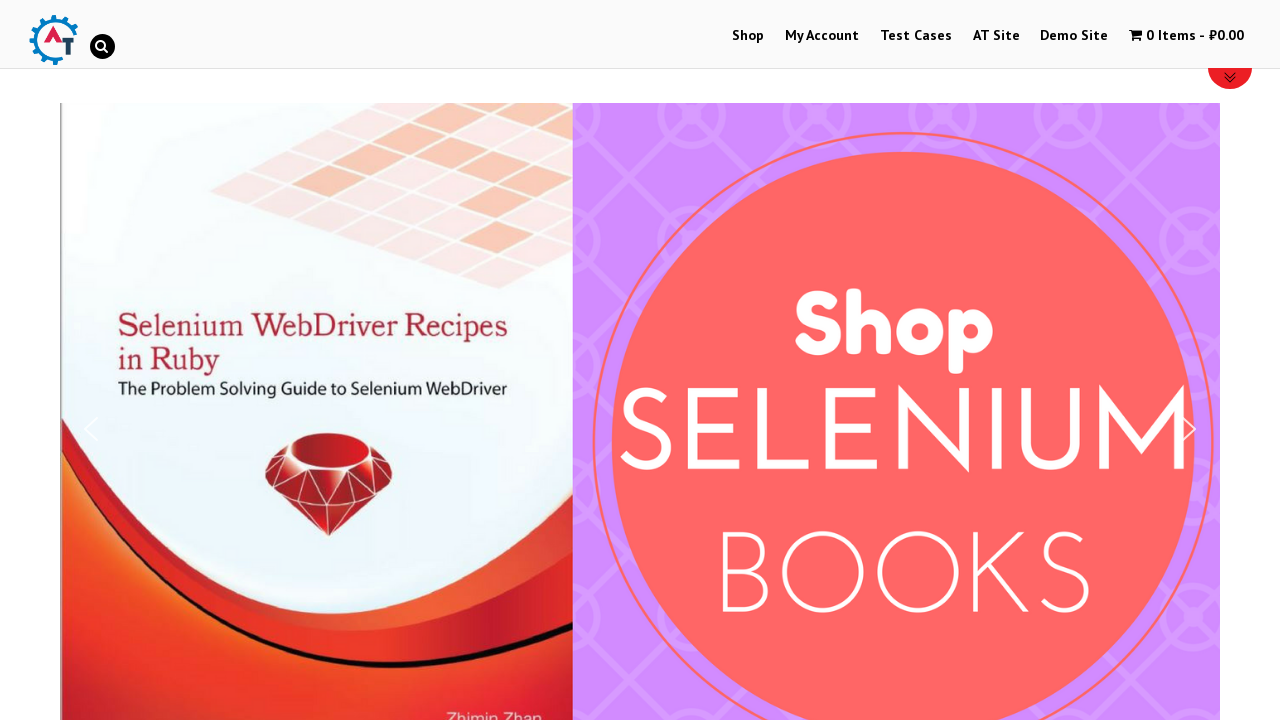

Scrolled down 500px to see book listings
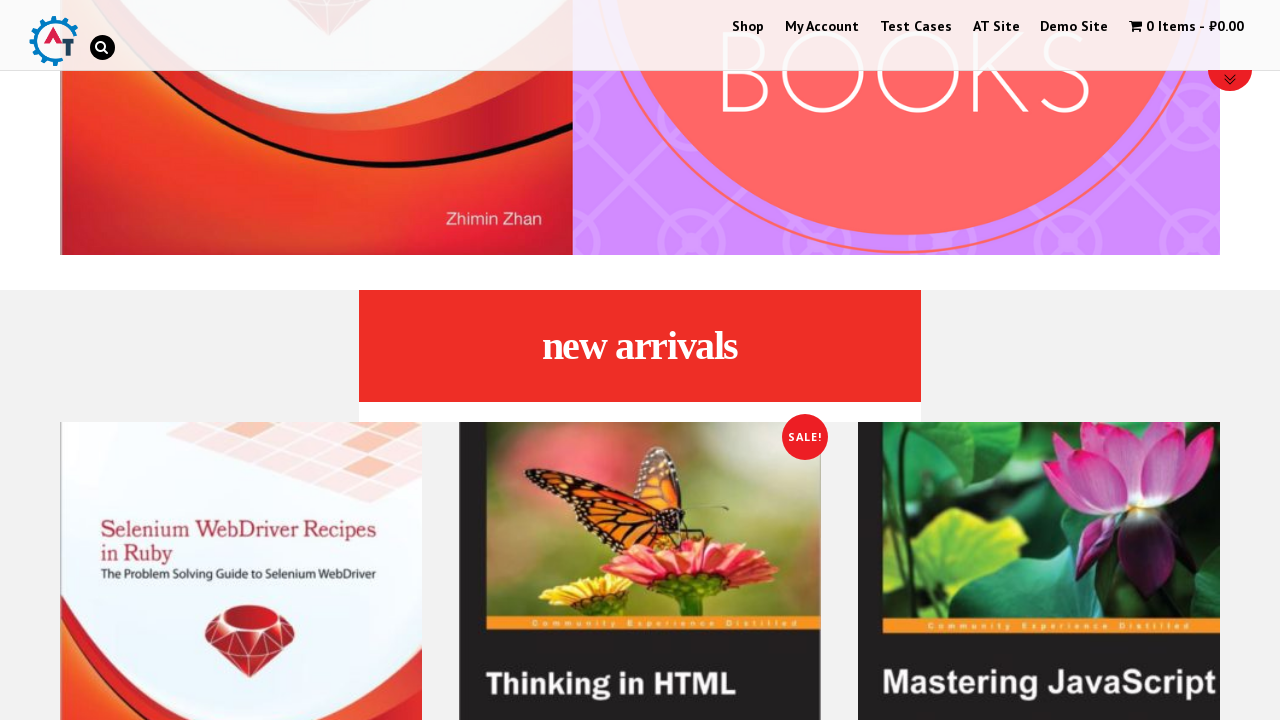

Clicked on Selenium Ruby book at (241, 539) on img[alt='Selenium Ruby']
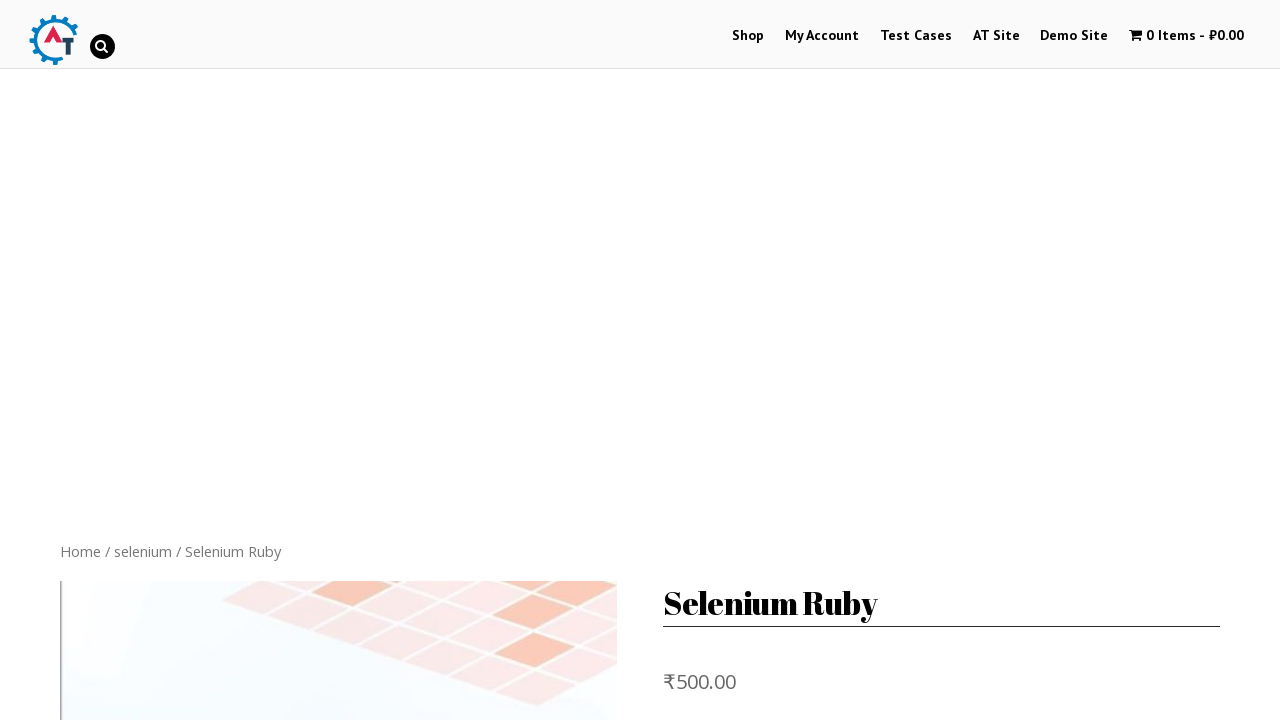

Clicked on Reviews tab at (309, 360) on .reviews_tab
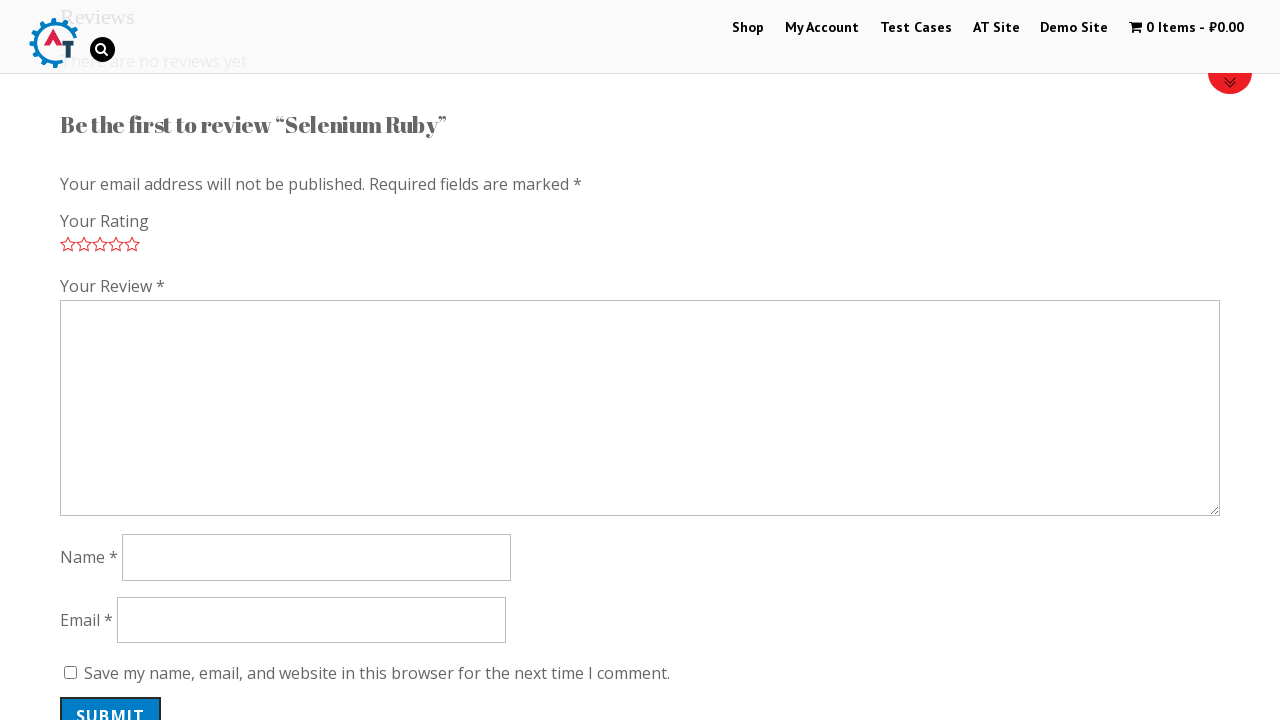

Clicked 5-star rating at (132, 244) on .star-5
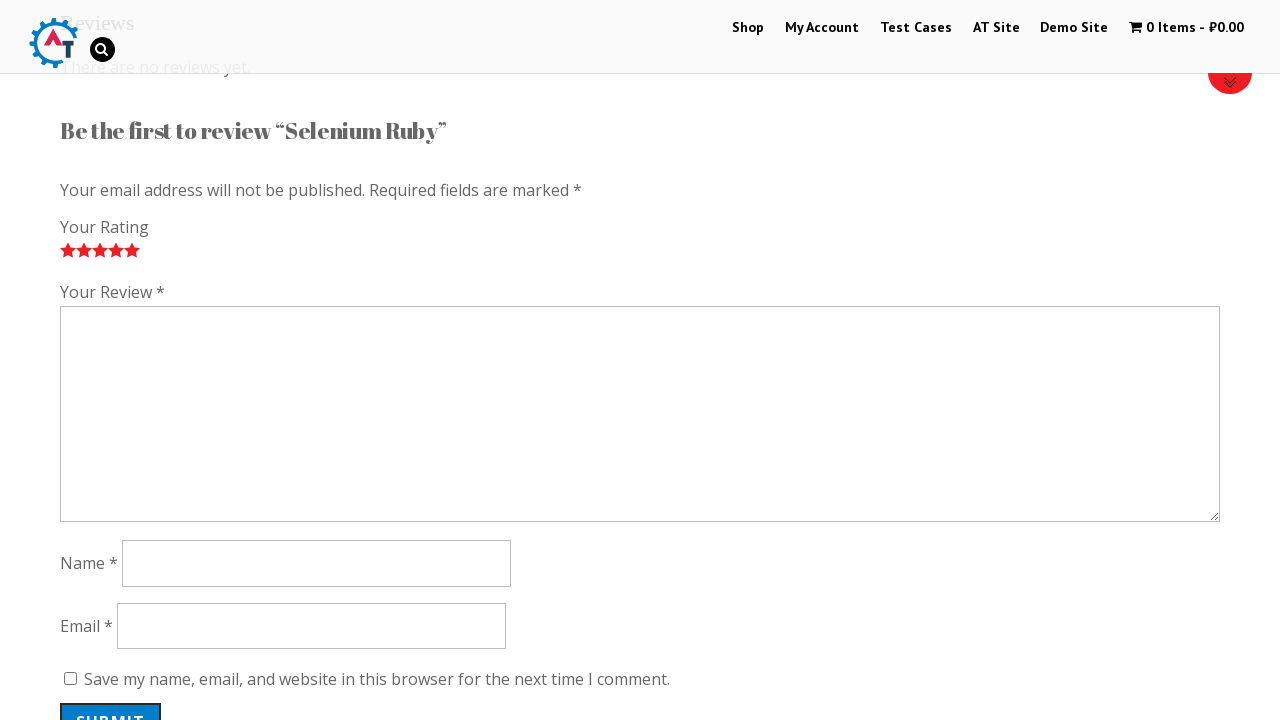

Filled review comment with text and timestamp on textarea#comment
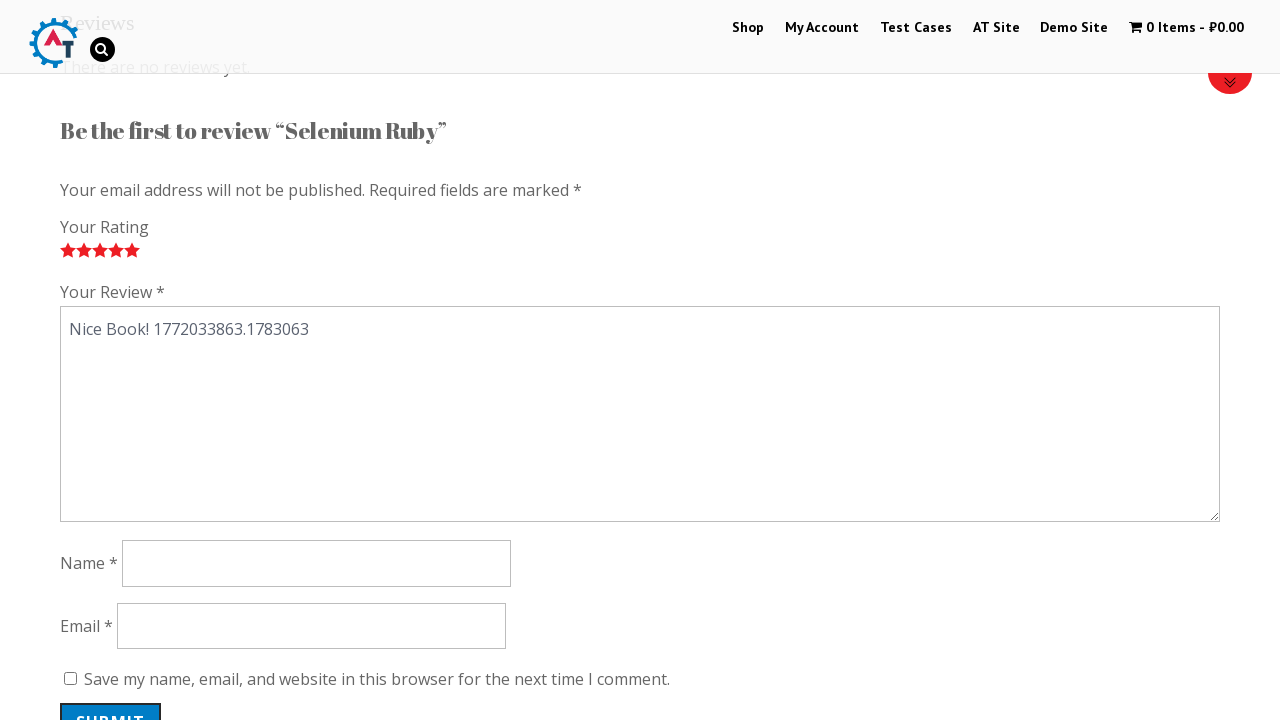

Filled reviewer name as 'TestUser123' on input#author
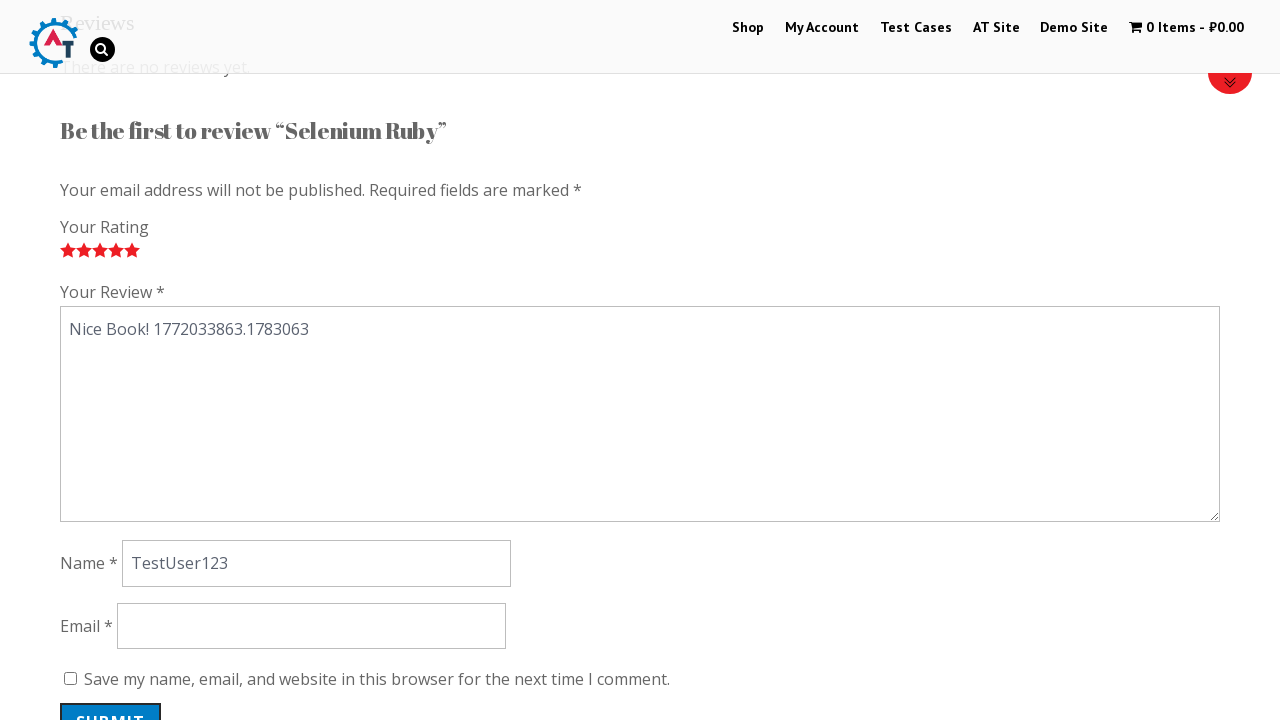

Filled reviewer email as 'reviewer@example.com' on input#email
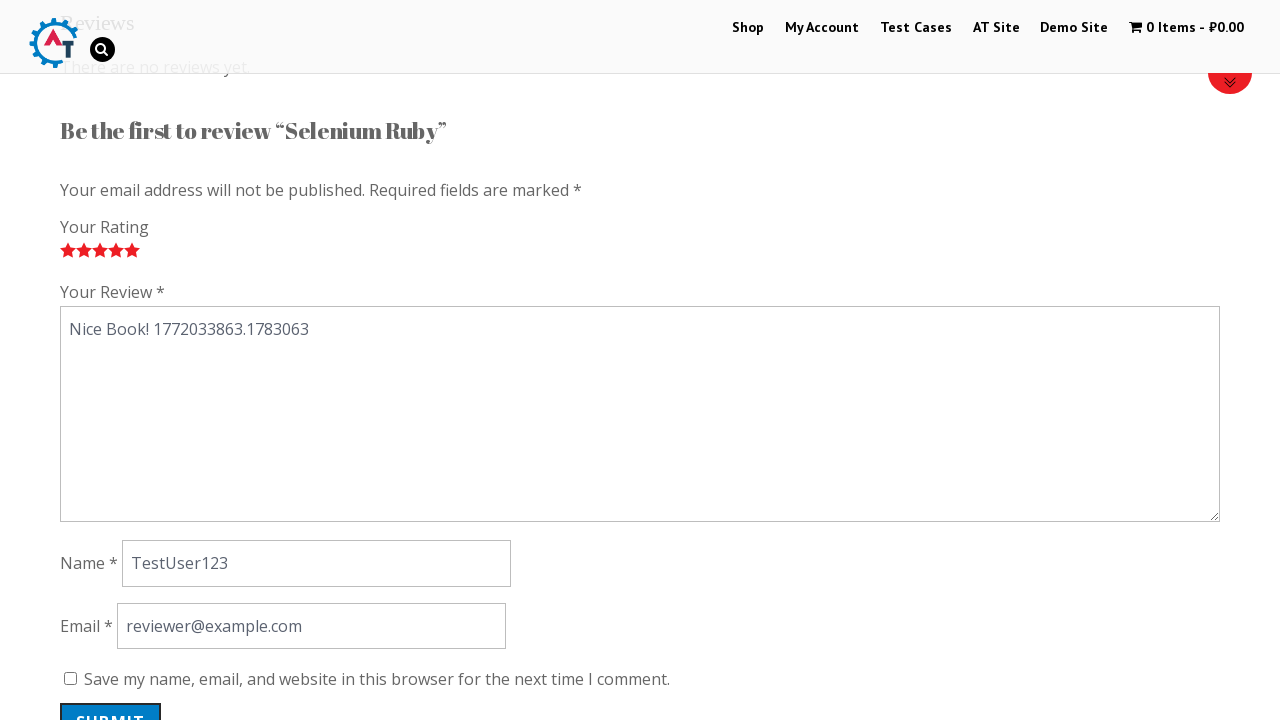

Clicked submit button to post review at (111, 700) on .form-submit>input#submit
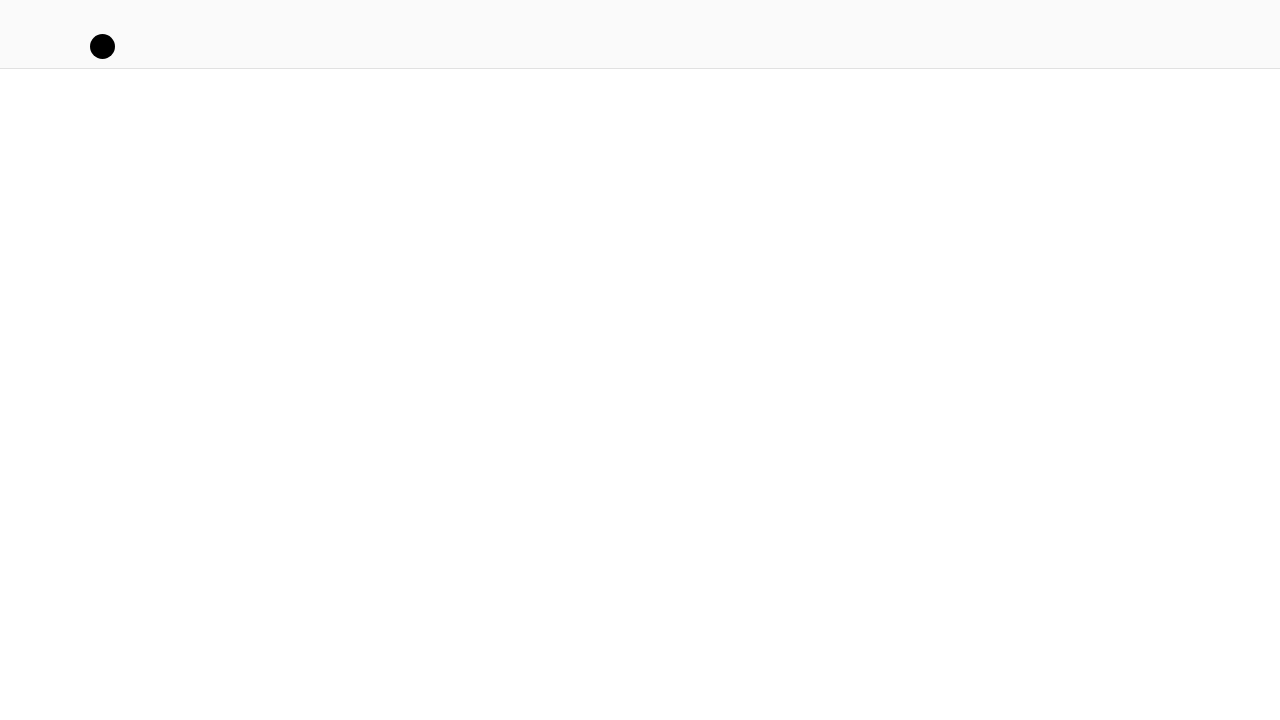

Review posted and comments section loaded
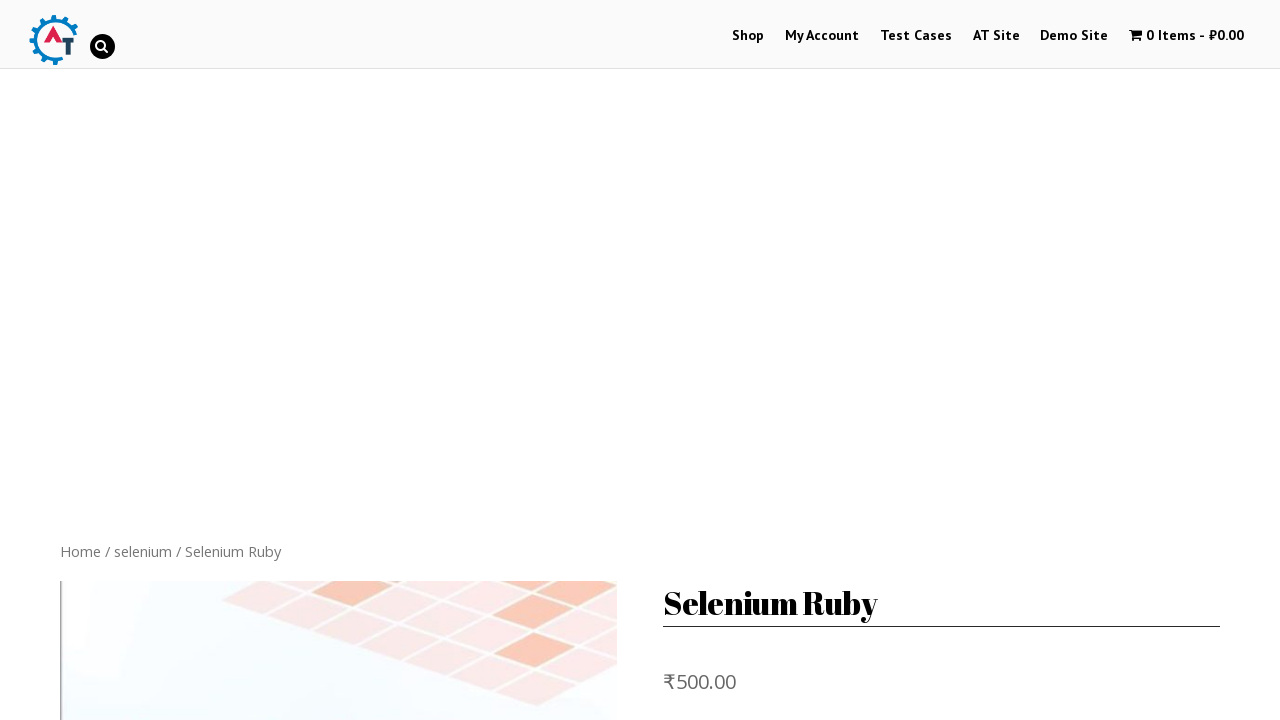

Scrolled to comments section to verify review was posted
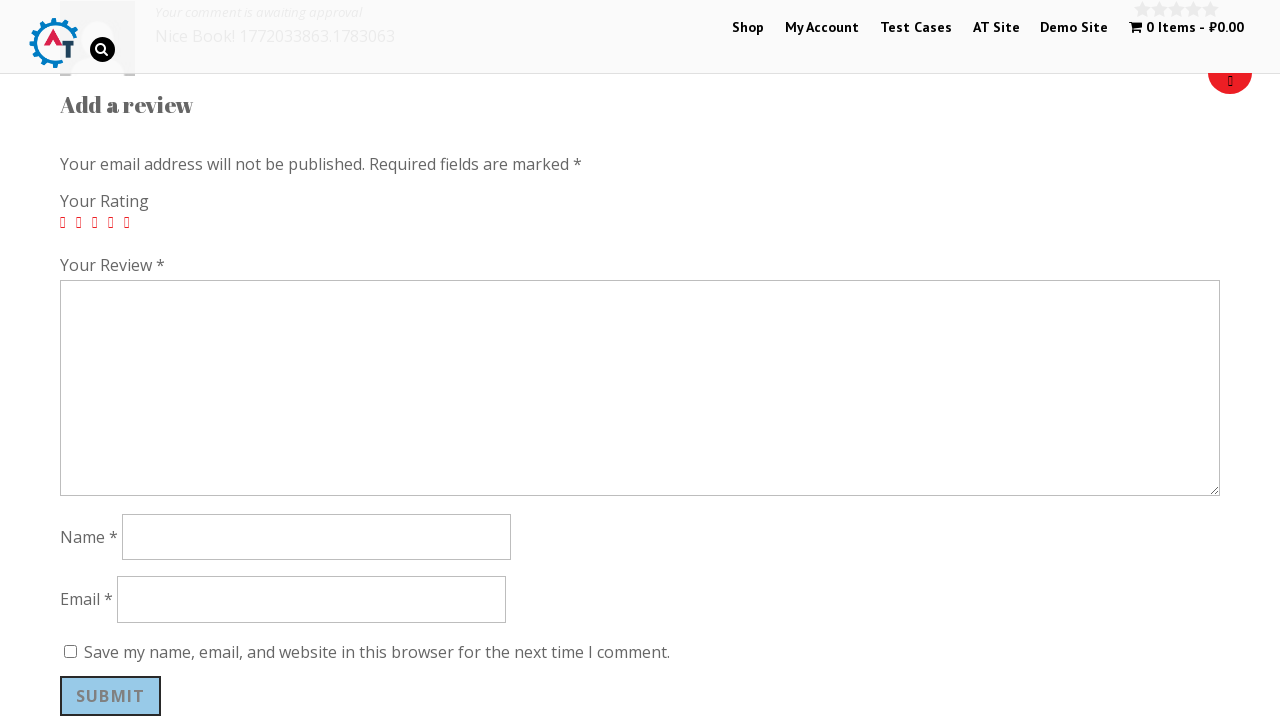

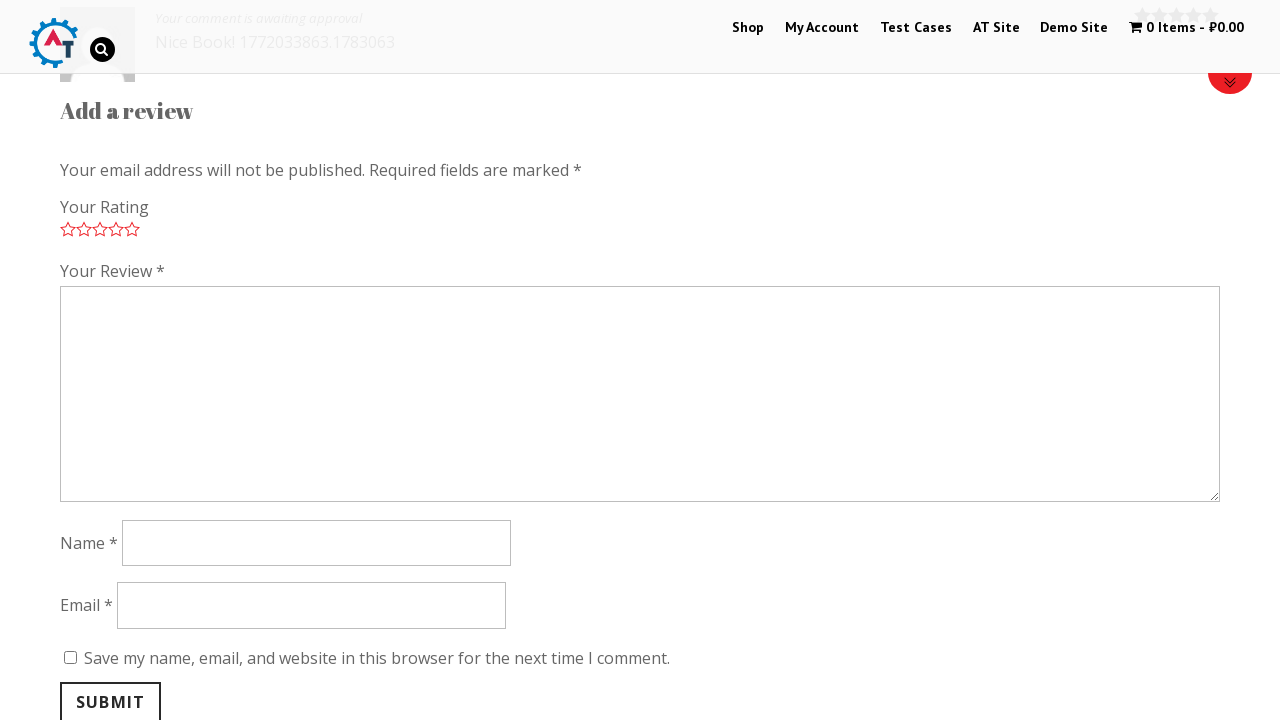